Tests navigation on the CURA Healthcare demo site by opening the side menu toggle and clicking on the Login menu item

Starting URL: https://katalon-demo-cura.herokuapp.com/

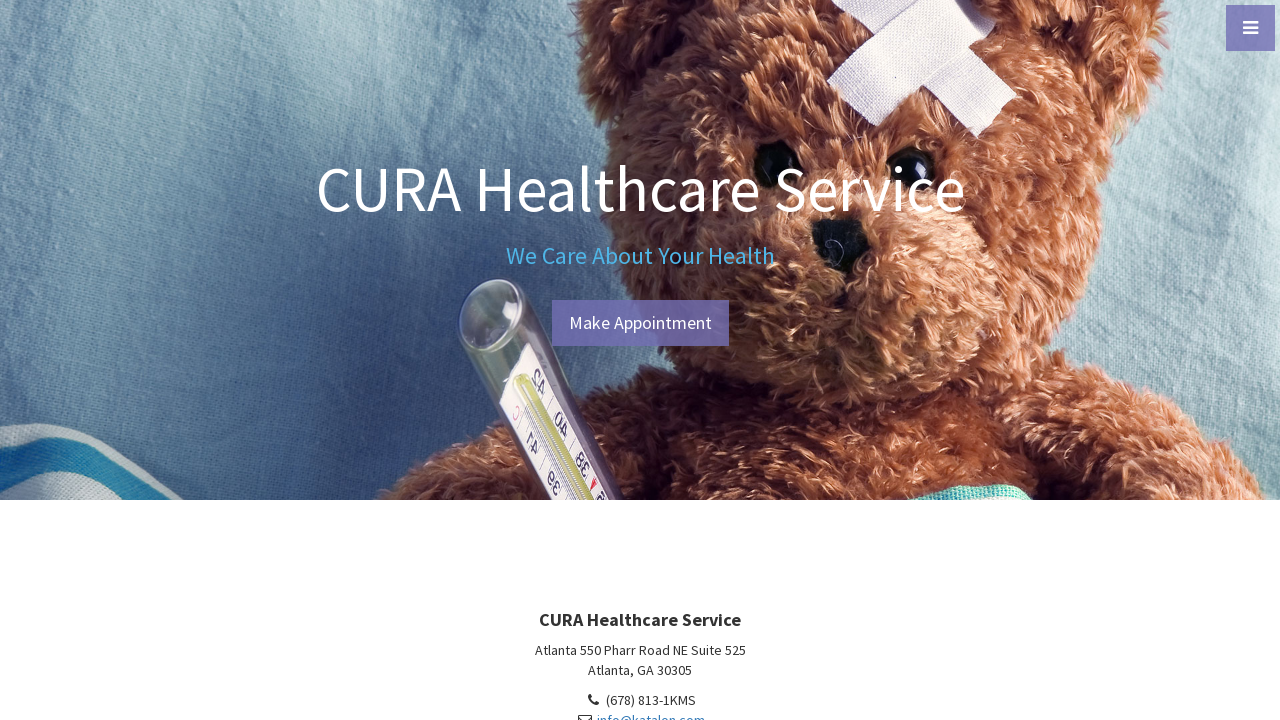

Clicked menu toggle button to open side menu at (1250, 28) on #menu-toggle
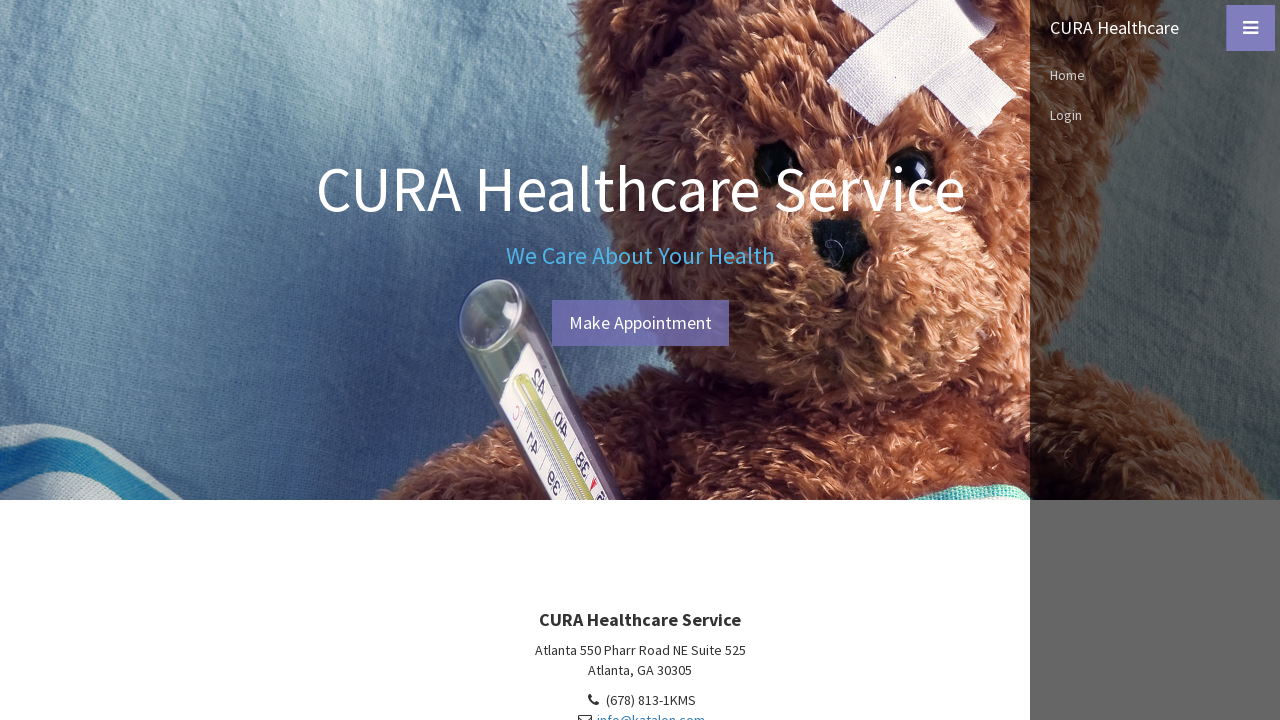

Clicked Login menu item in side menu at (1155, 115) on a[href='profile.php#login']
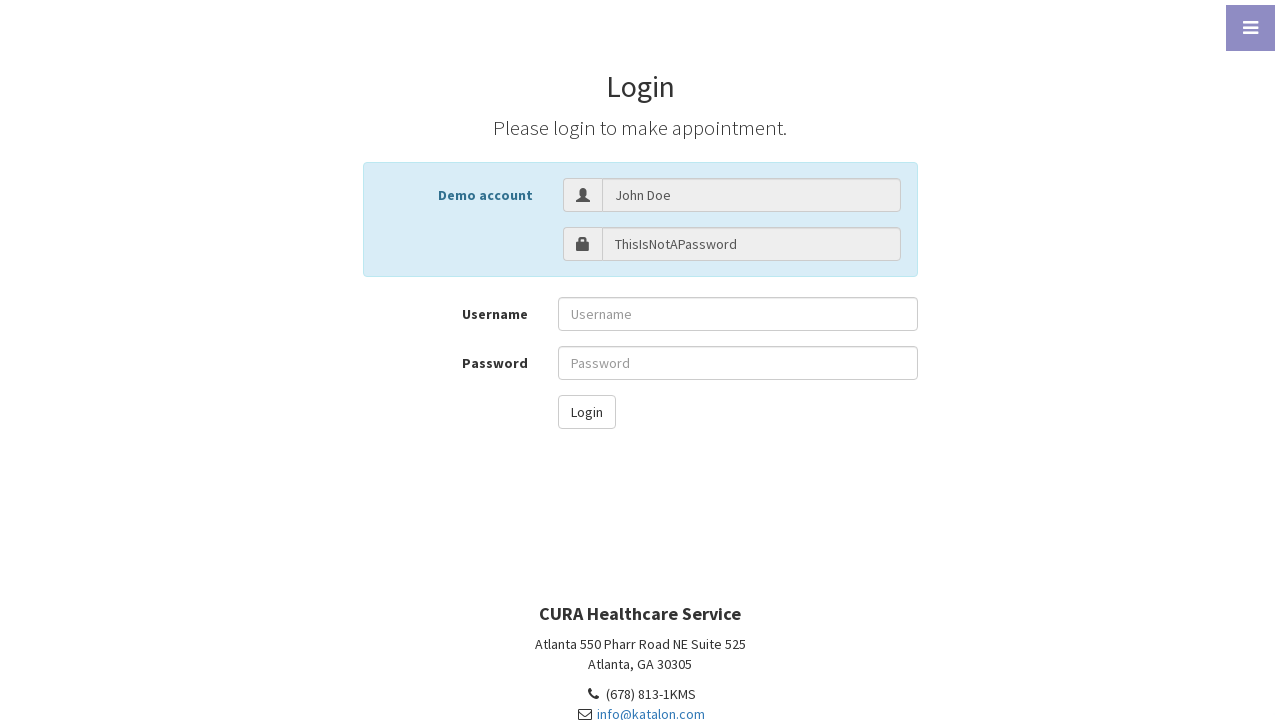

Waited for page to load and network to become idle
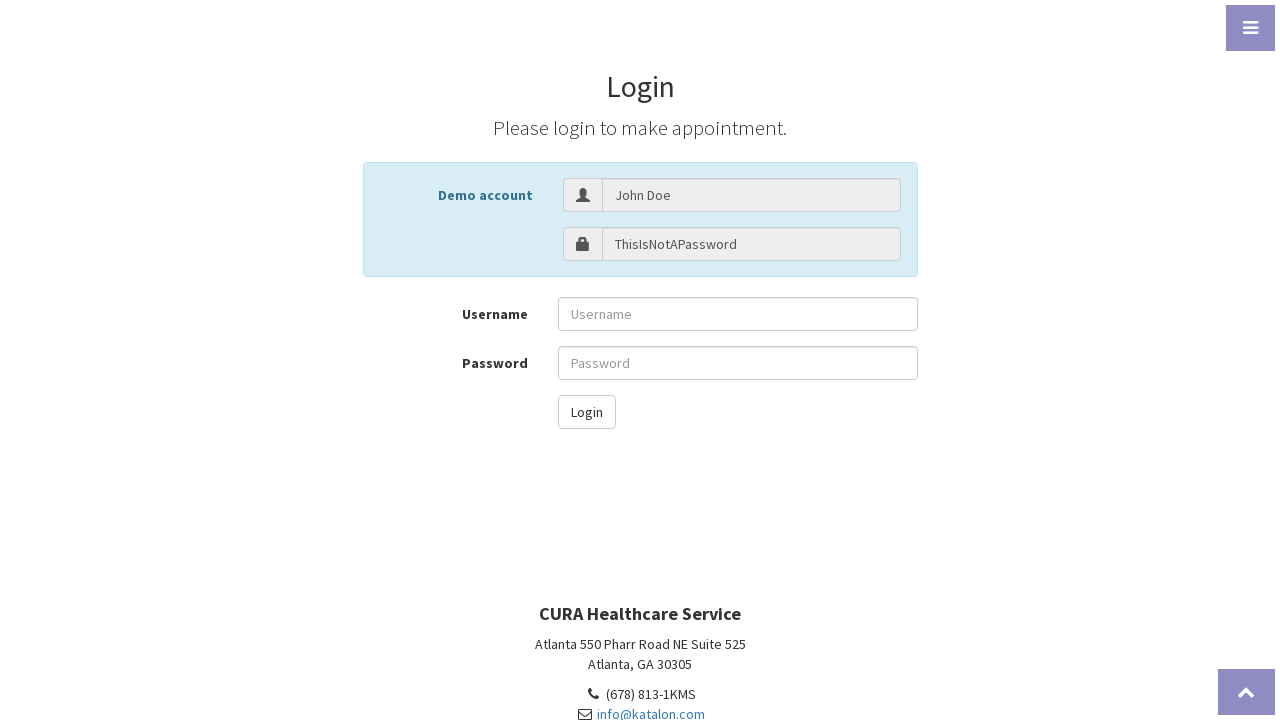

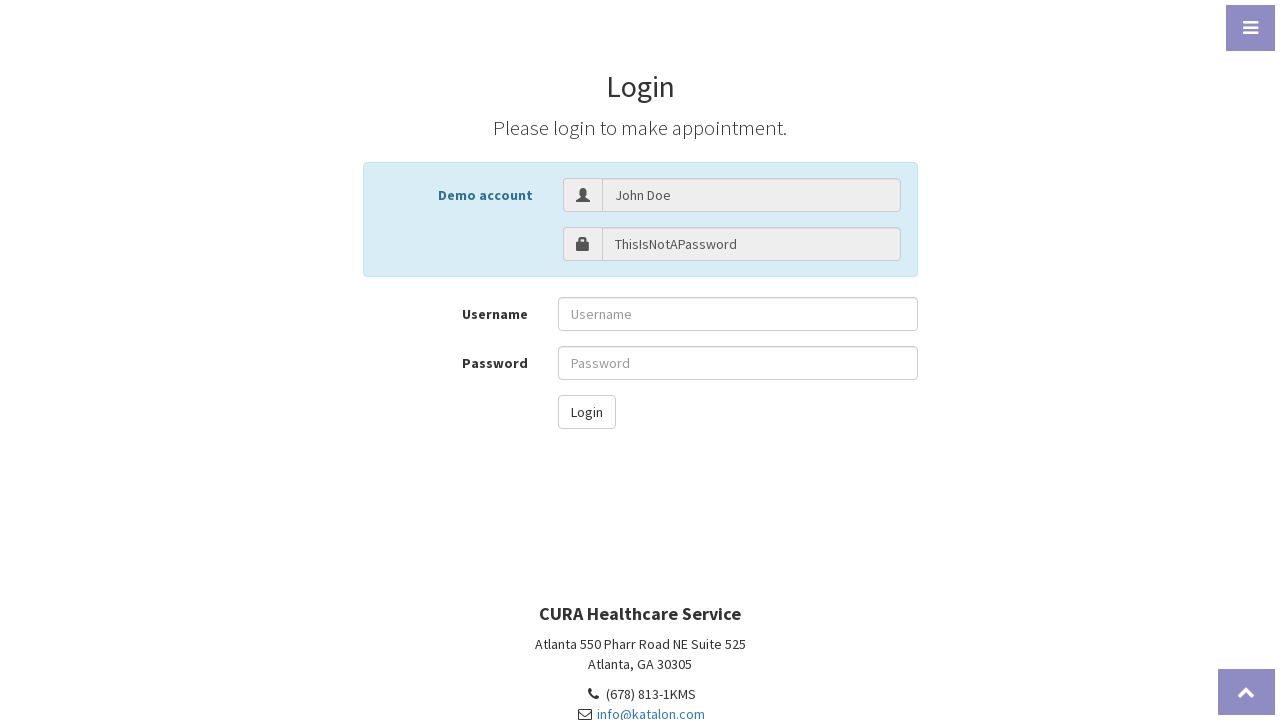